Tests checkbox functionality by navigating to checkboxes page and checking both checkboxes, then verifying they are checked

Starting URL: https://practice.cydeo.com/

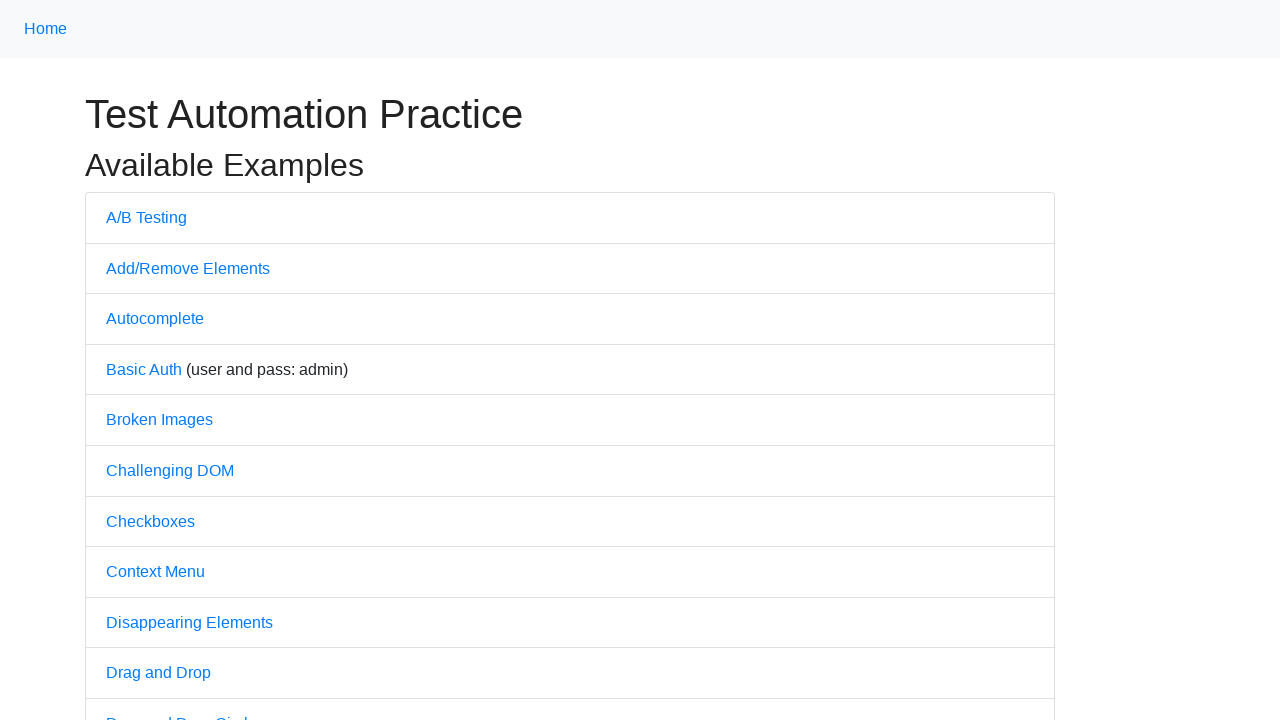

Clicked on checkboxes link to navigate to checkboxes page at (150, 521) on a[href="/checkboxes"]
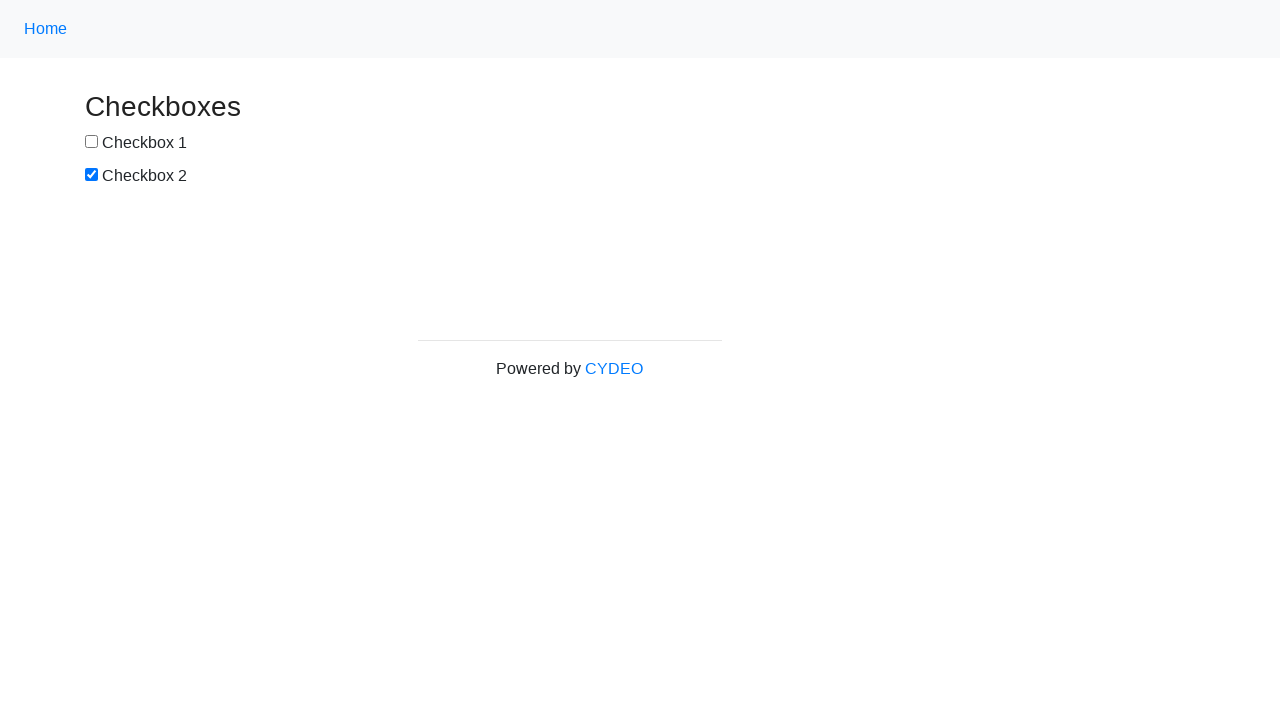

Checked checkbox1 at (92, 142) on input[name="checkbox1"]
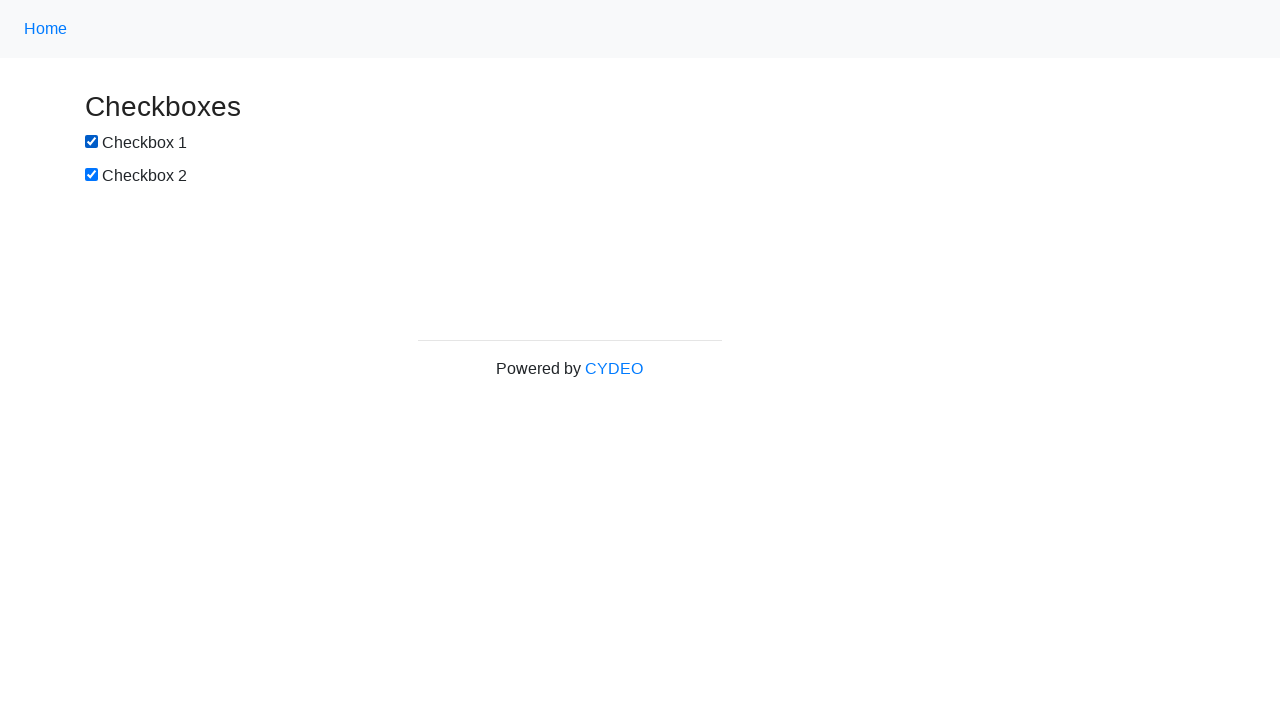

Checked checkbox2 on input[name="checkbox2"]
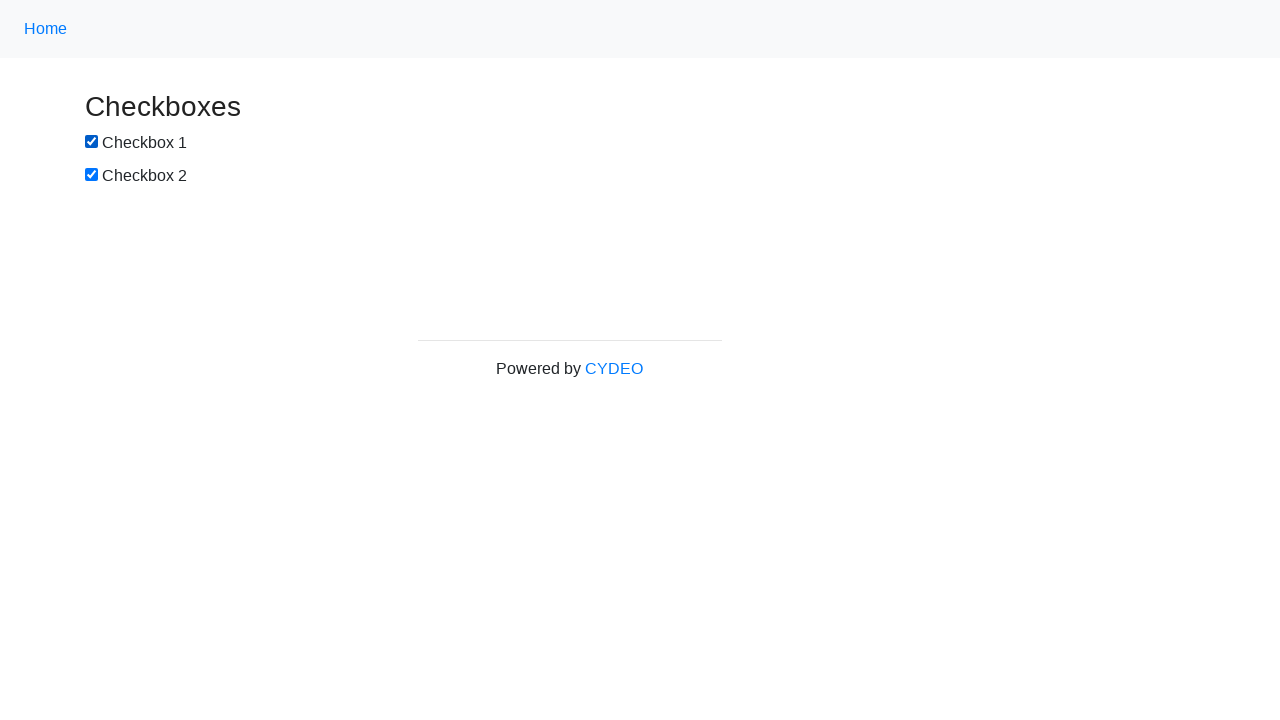

Located checkbox1 element
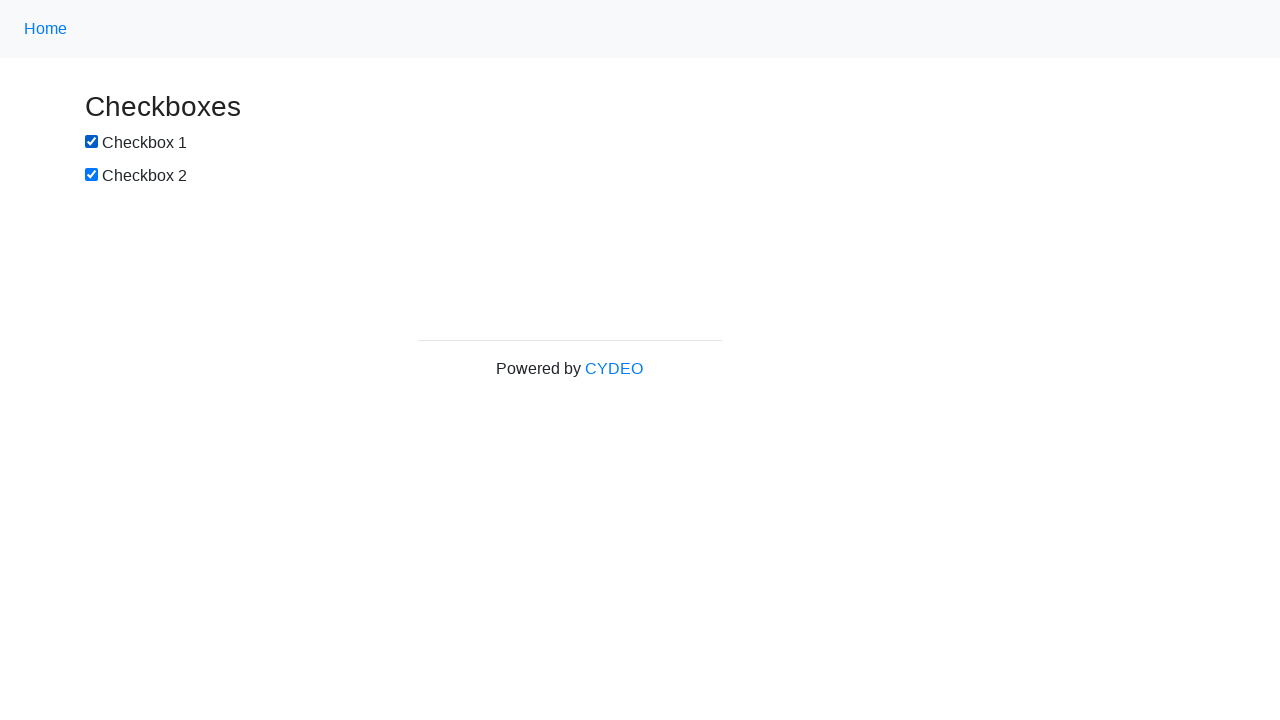

Located checkbox2 element
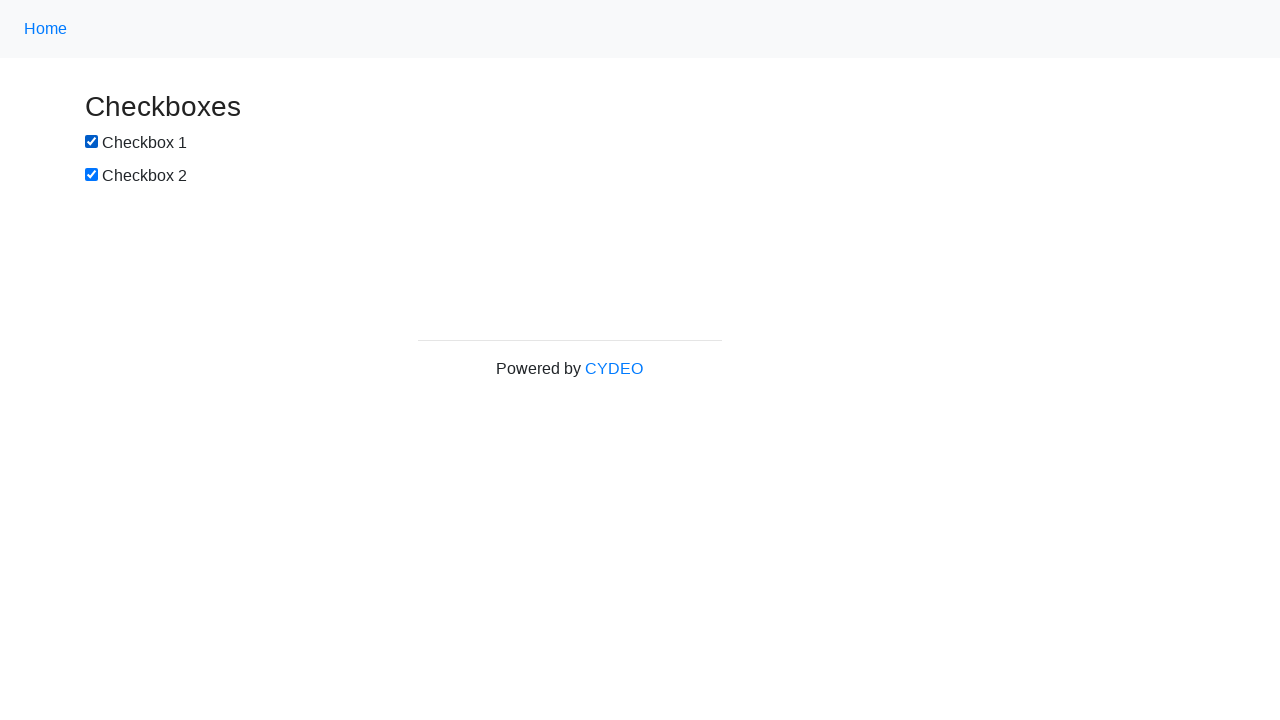

Verified checkbox1 is checked
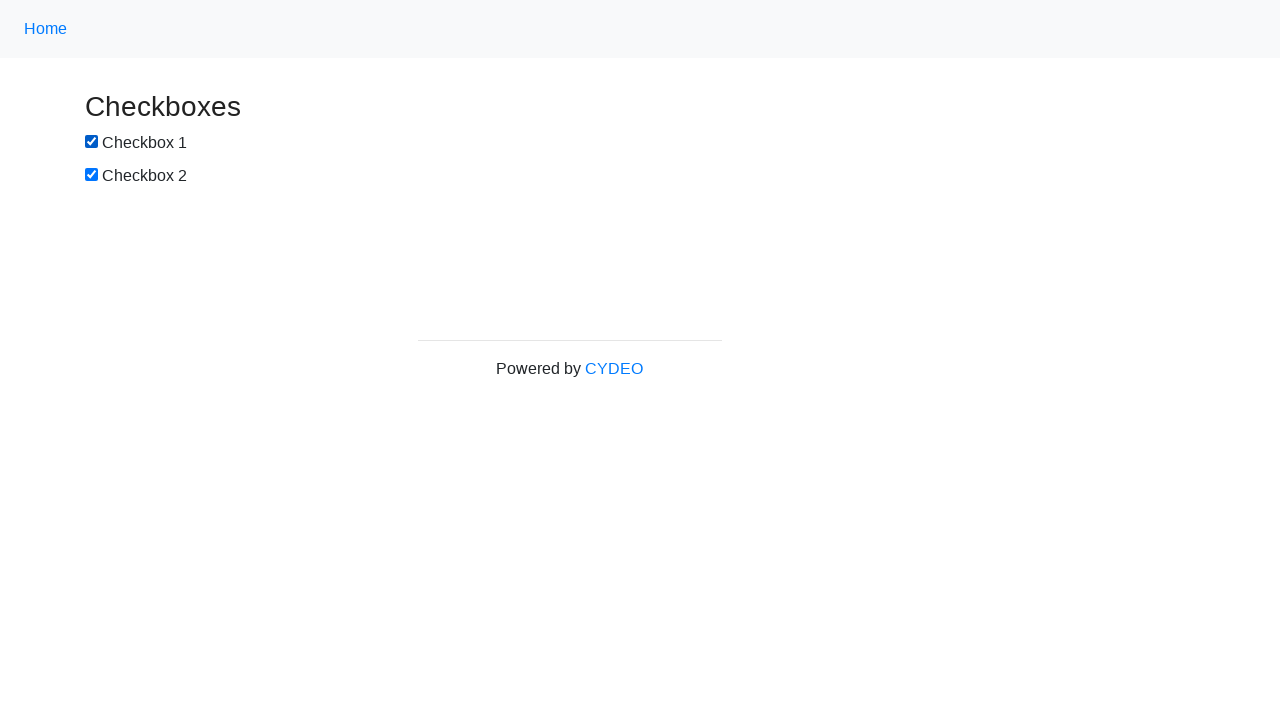

Verified checkbox2 is checked
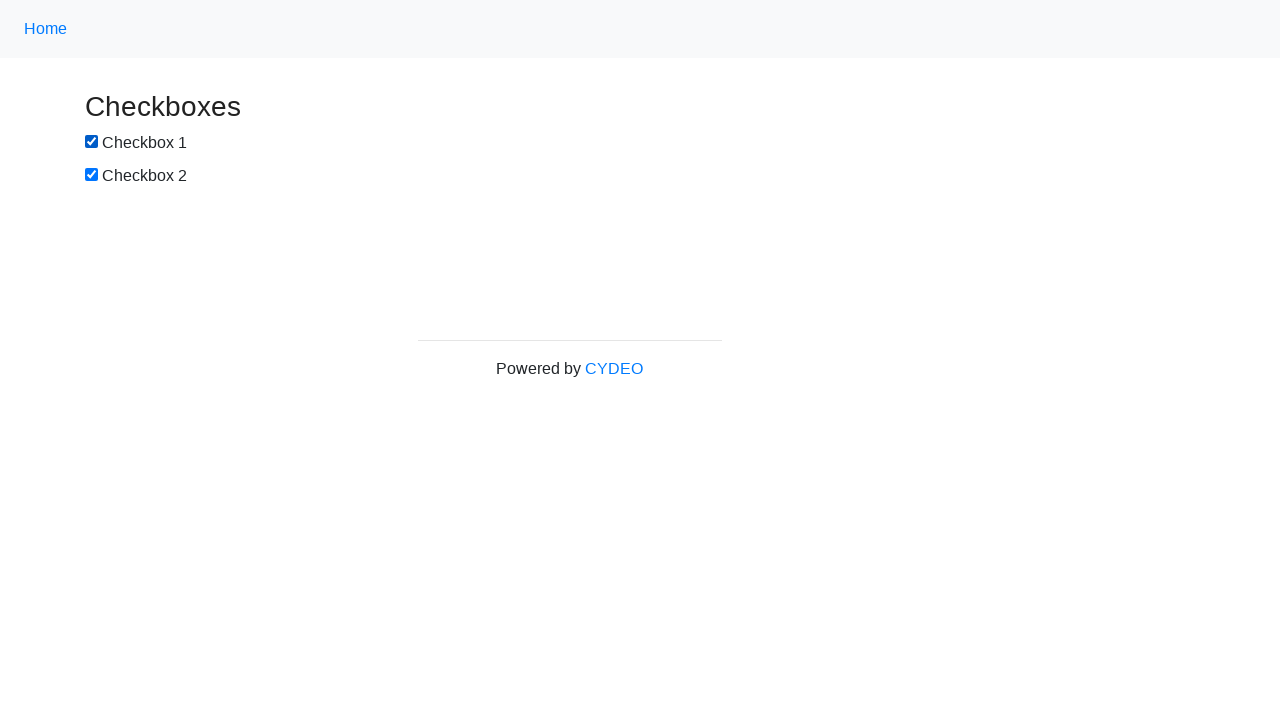

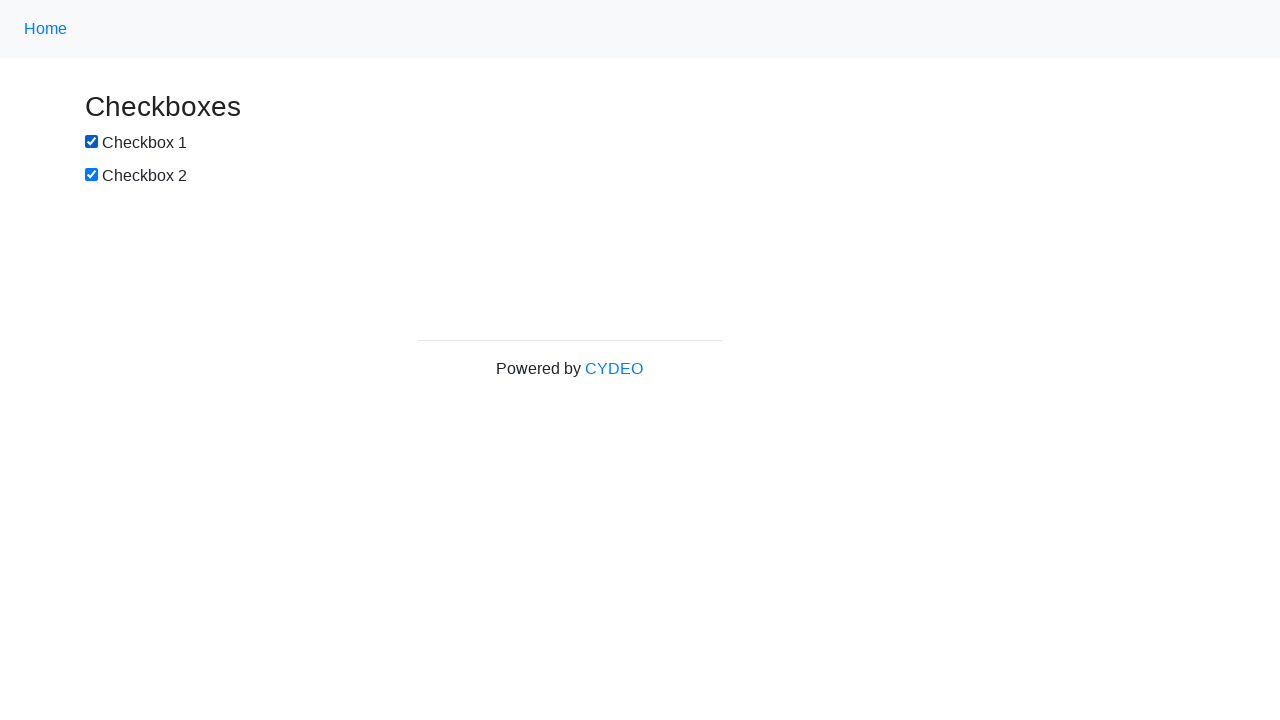